Adds multiple products (Brocolli, Cucumber, Beetroot) to cart by finding them in the product list and clicking their add to cart buttons

Starting URL: https://rahulshettyacademy.com/seleniumPractise/

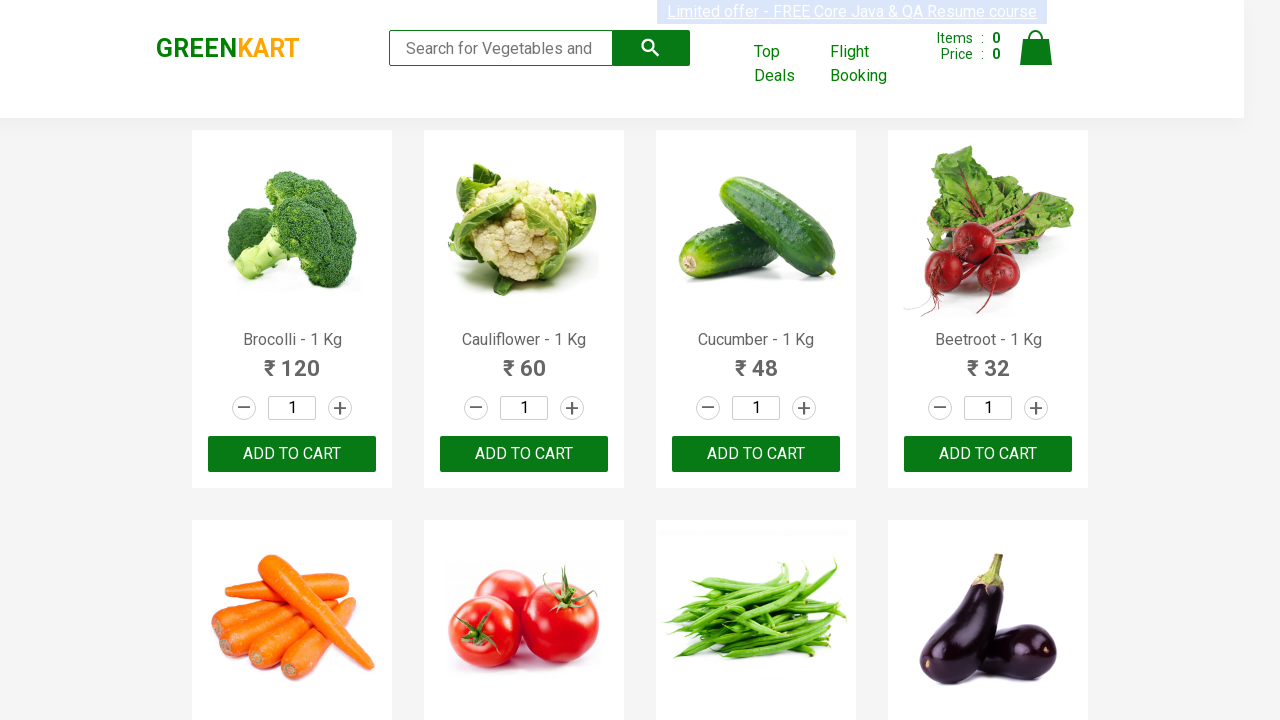

Waited for product list to load
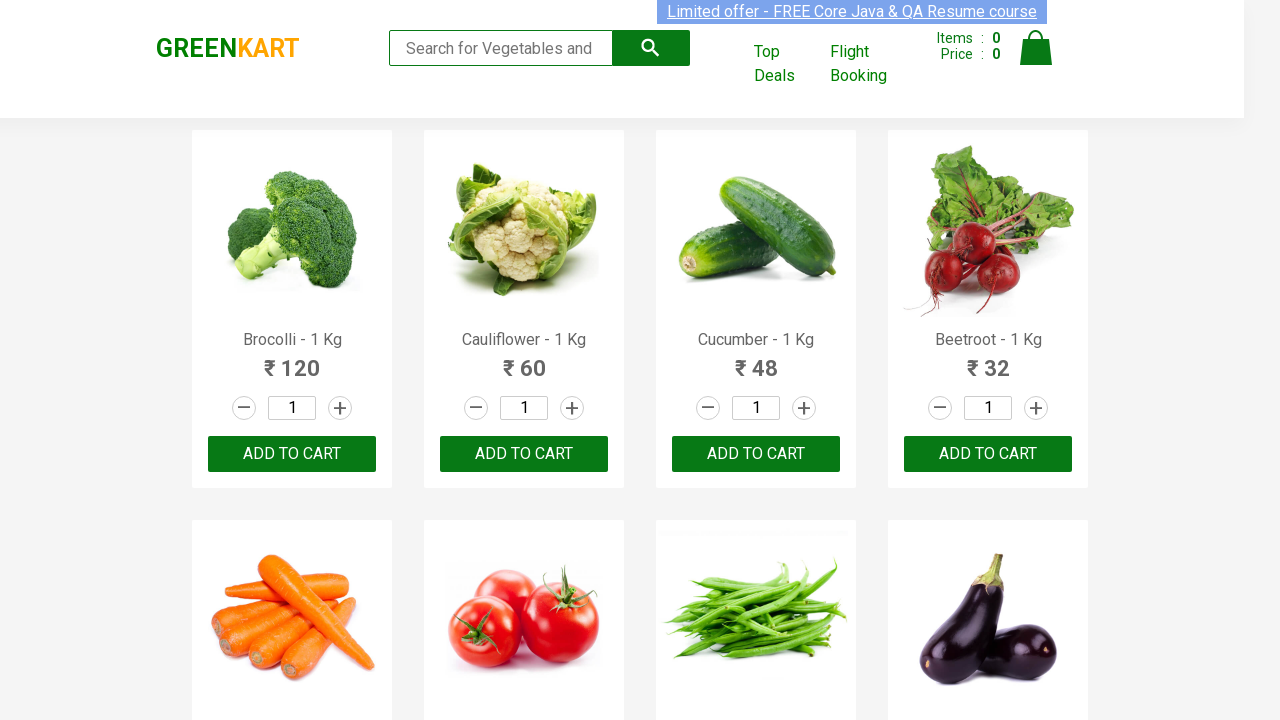

Retrieved all product elements from page
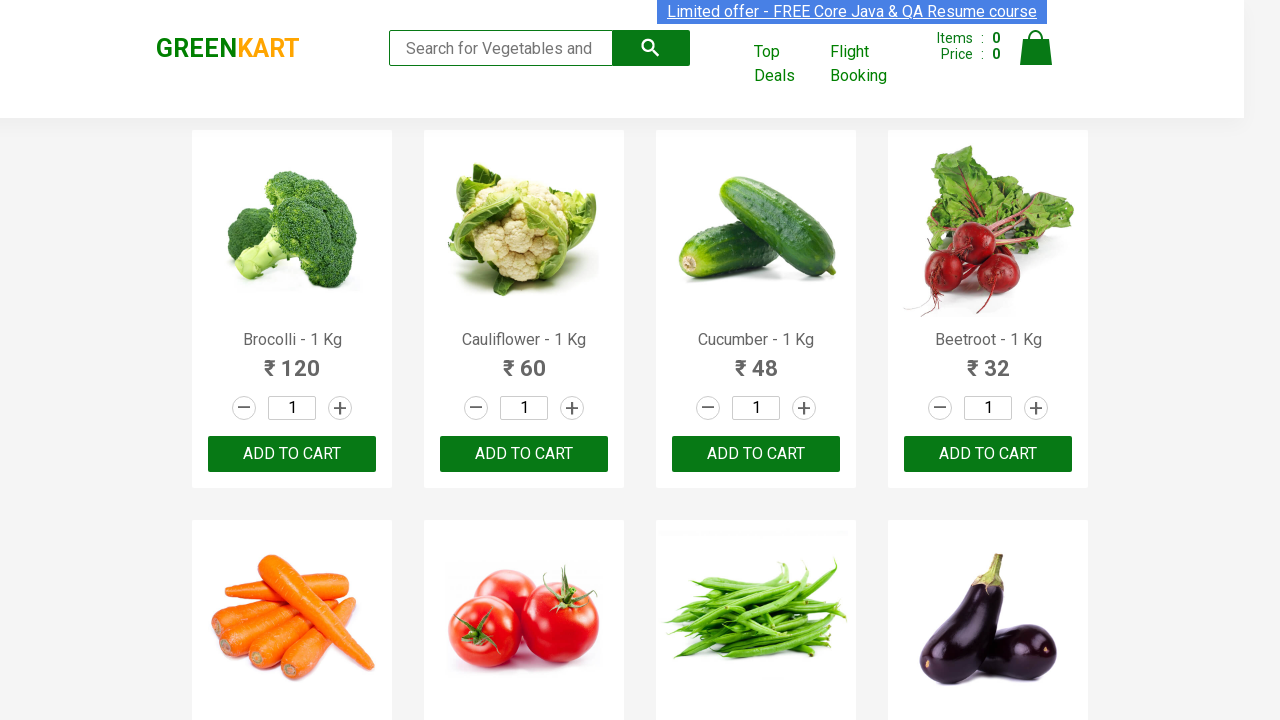

Added Brocolli to cart at (292, 454) on xpath=//div[@class='product-action']/button >> nth=0
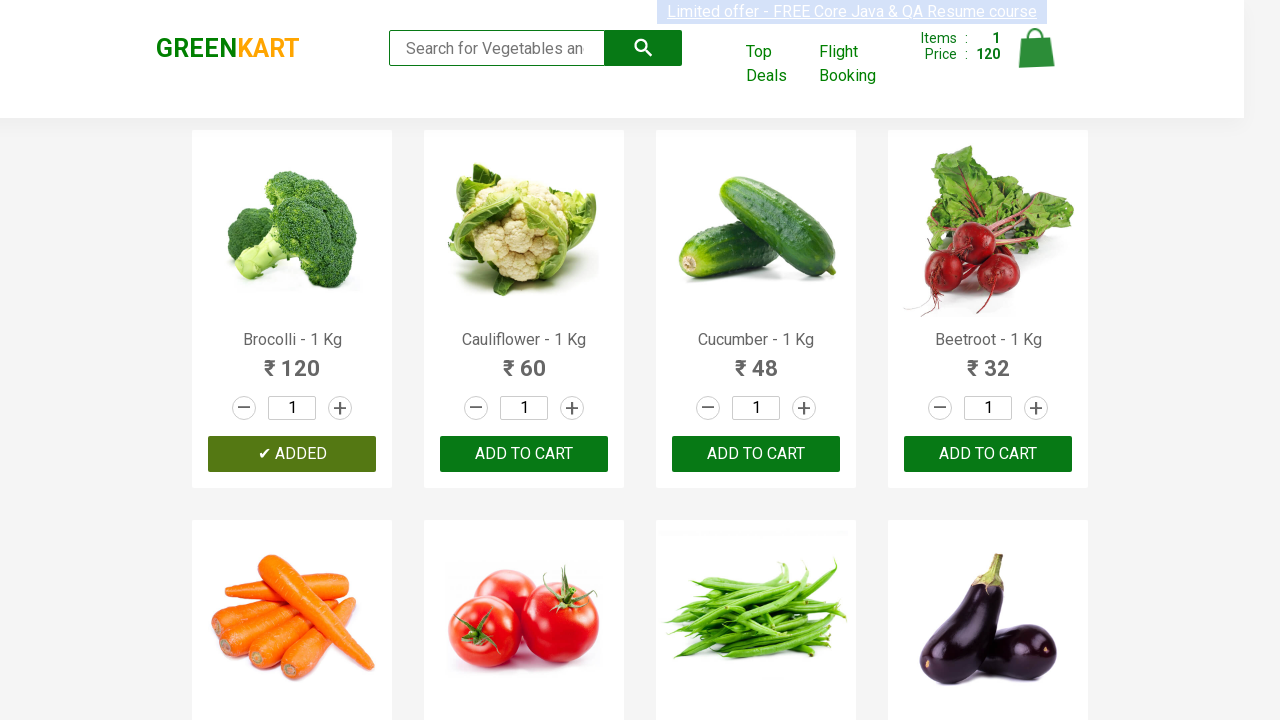

Added Cucumber to cart at (756, 454) on xpath=//div[@class='product-action']/button >> nth=2
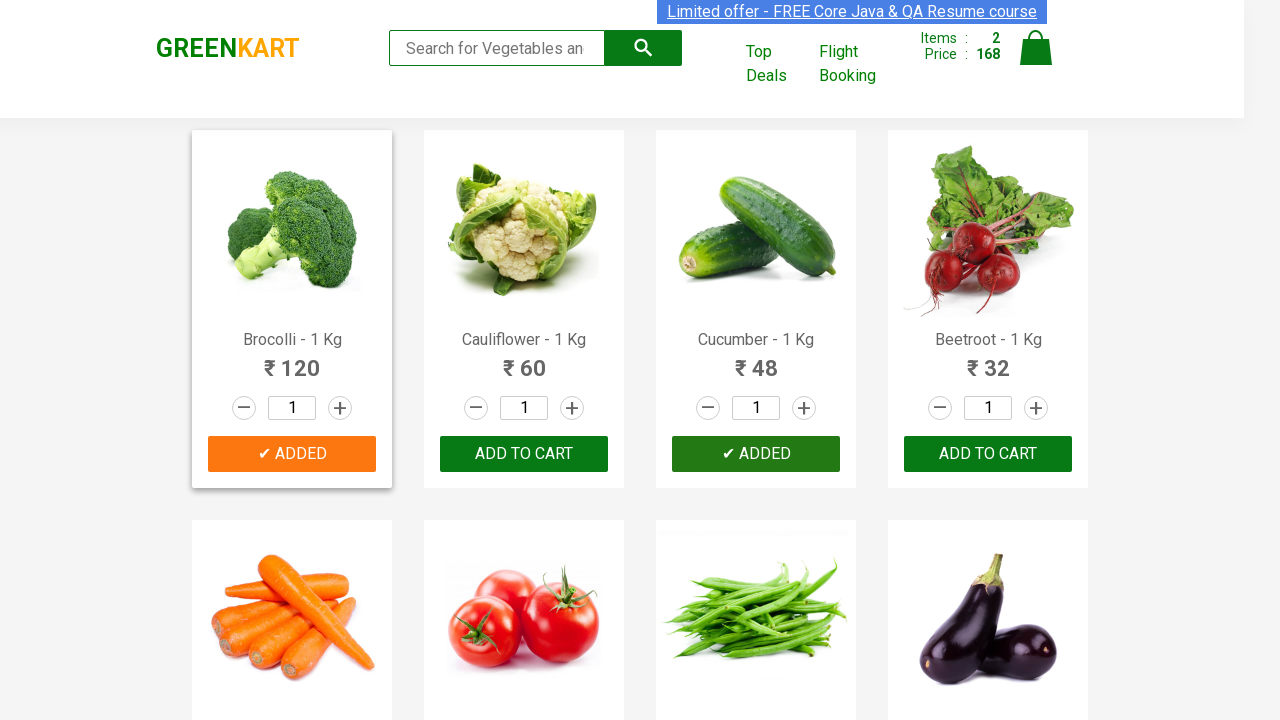

Added Beetroot to cart at (988, 454) on xpath=//div[@class='product-action']/button >> nth=3
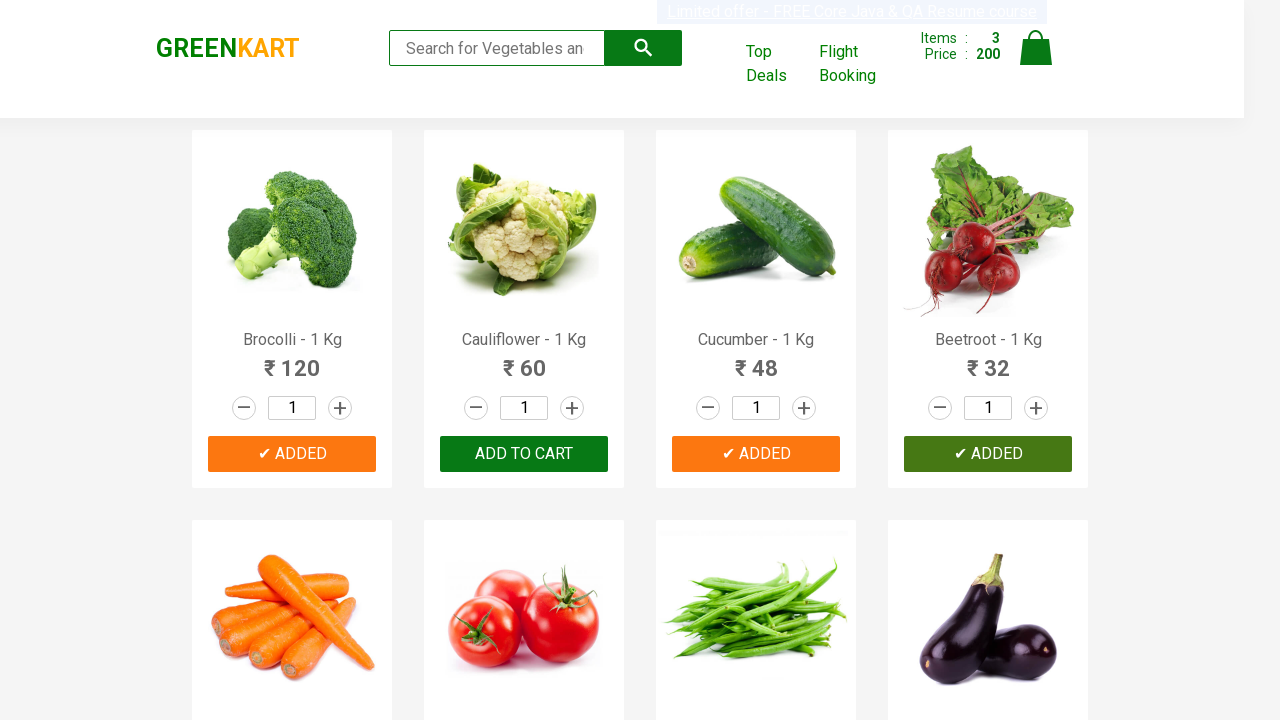

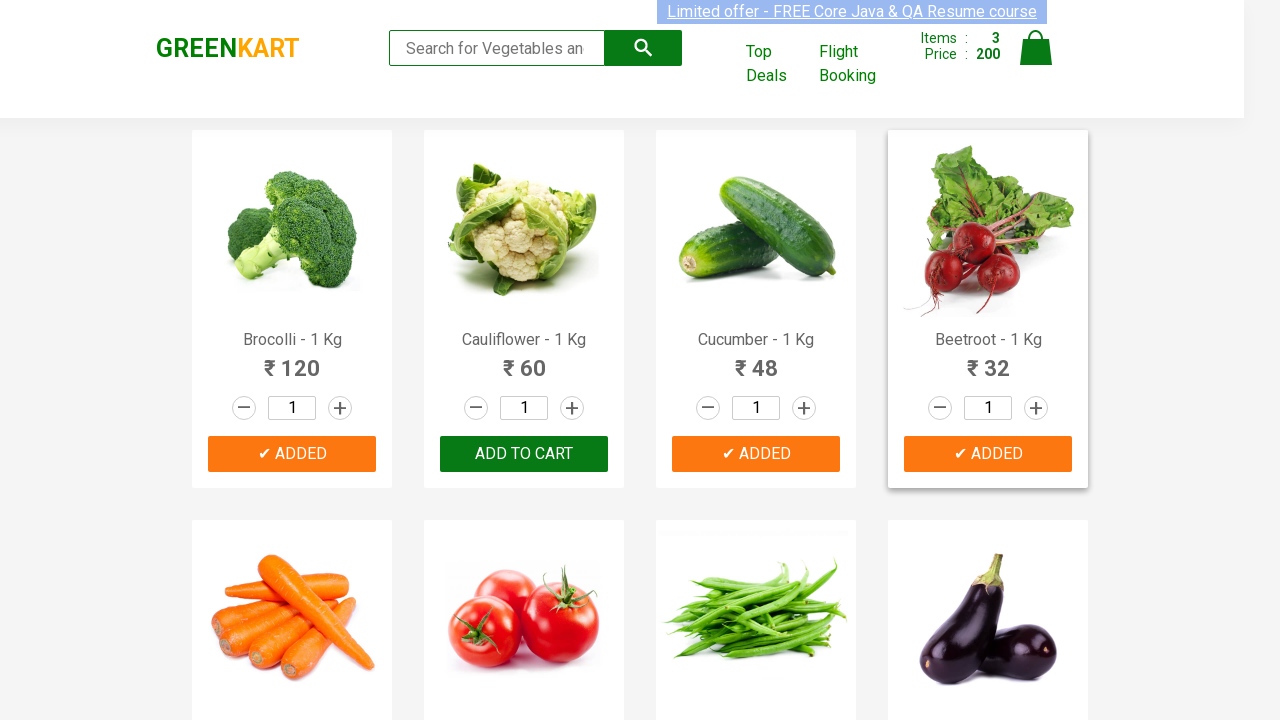